Waits for a specific element in the footer to become visible on the WebdriverIO homepage

Starting URL: https://webdriver.io/

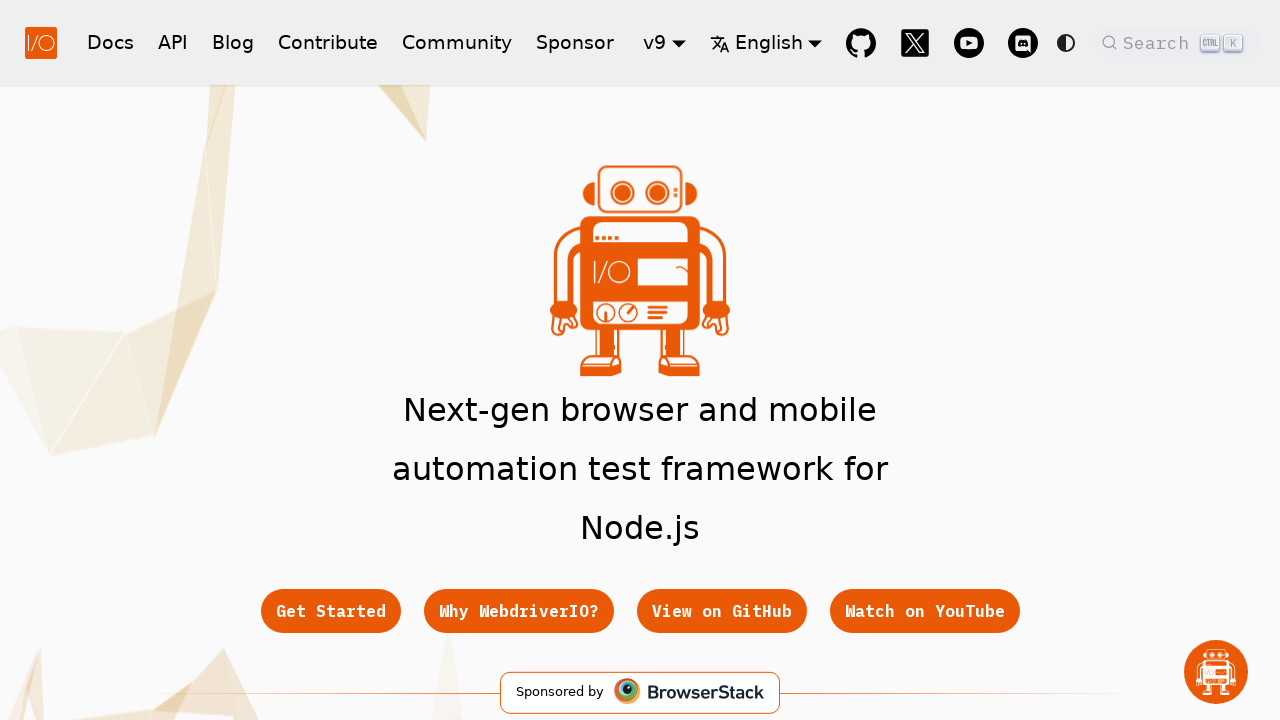

Located help button in footer
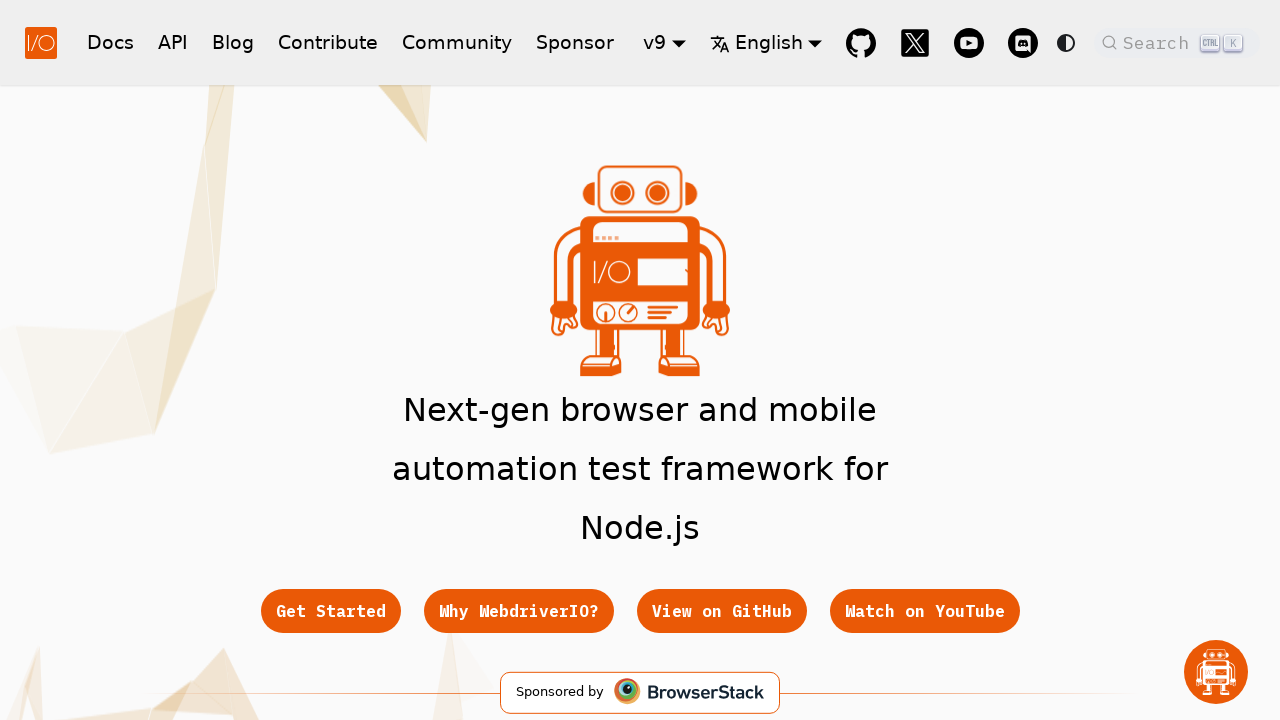

Help button in footer became visible
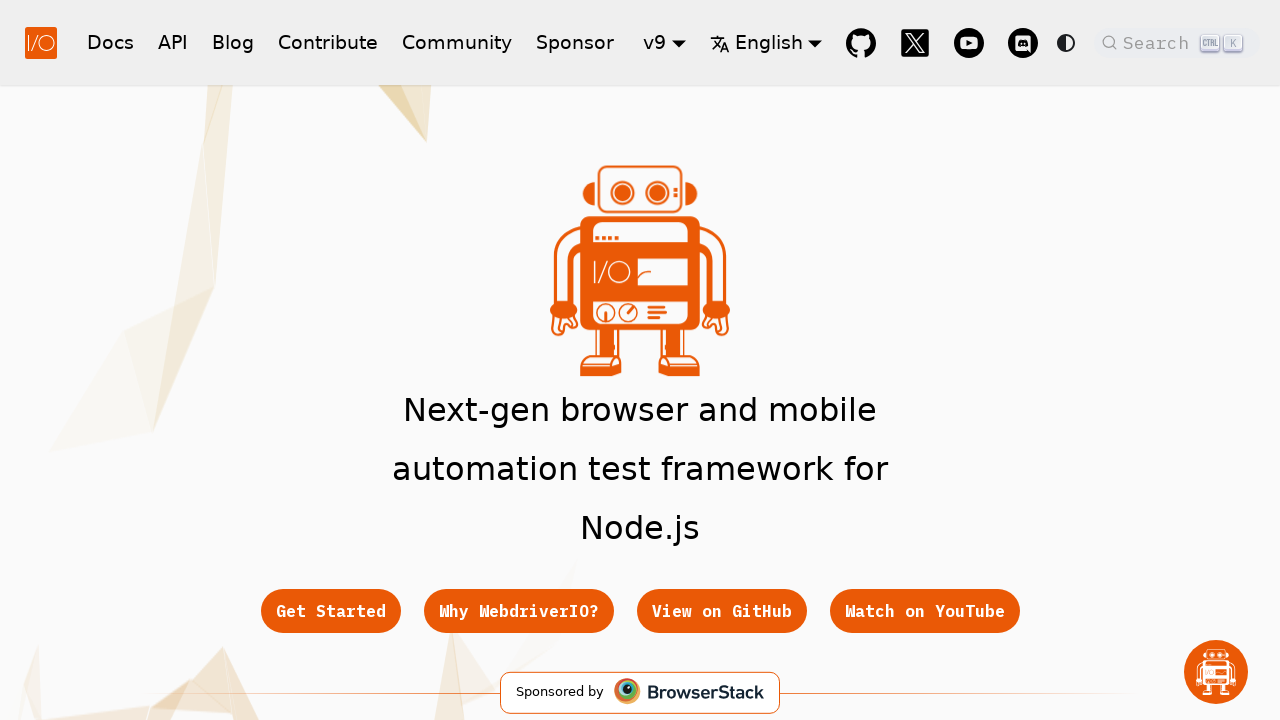

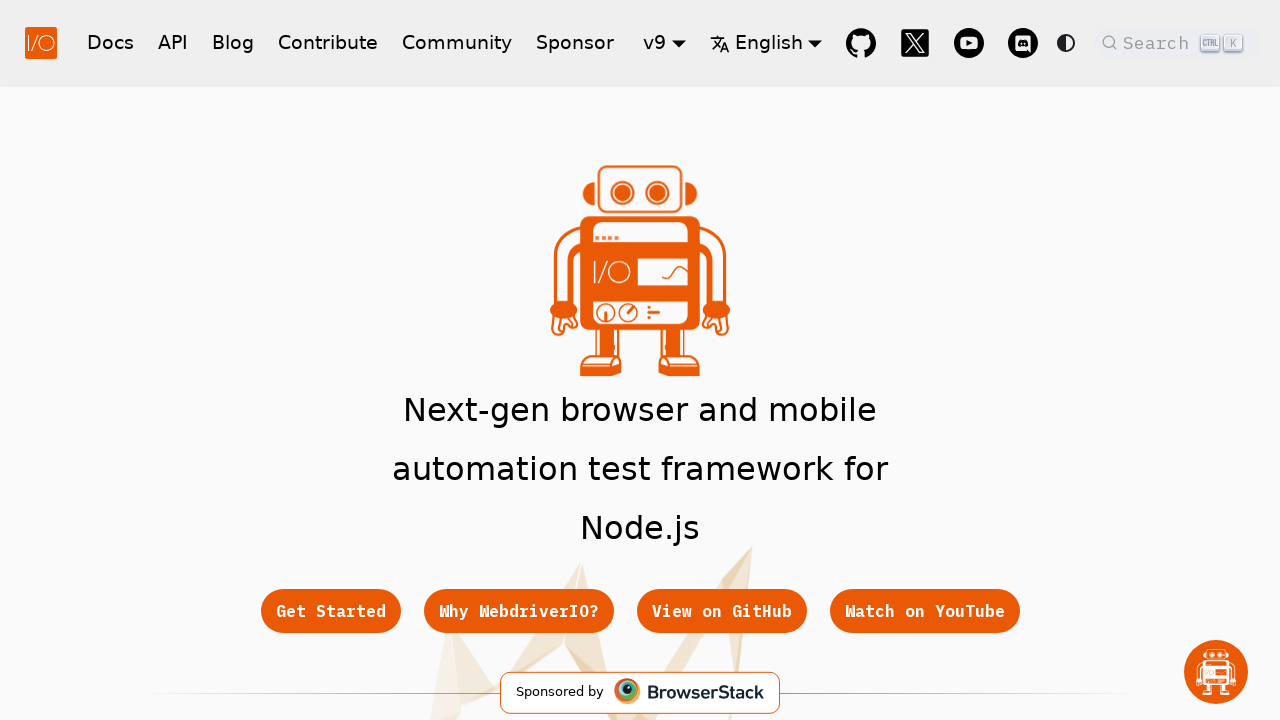